Tests that elements are not auto-hidden when sorting is applied, by verifying a specific sorted column element exists

Starting URL: https://proteomics3.ucsd.edu/ProteoSAFe/result.jsp?task=4236c43b0d3a476a8e7f72aa00707e4b&view=view_differential&test=true#%7B%22table_sort_history%22%3A%22_dyn_%23adj.pvalue_asc%22%7D

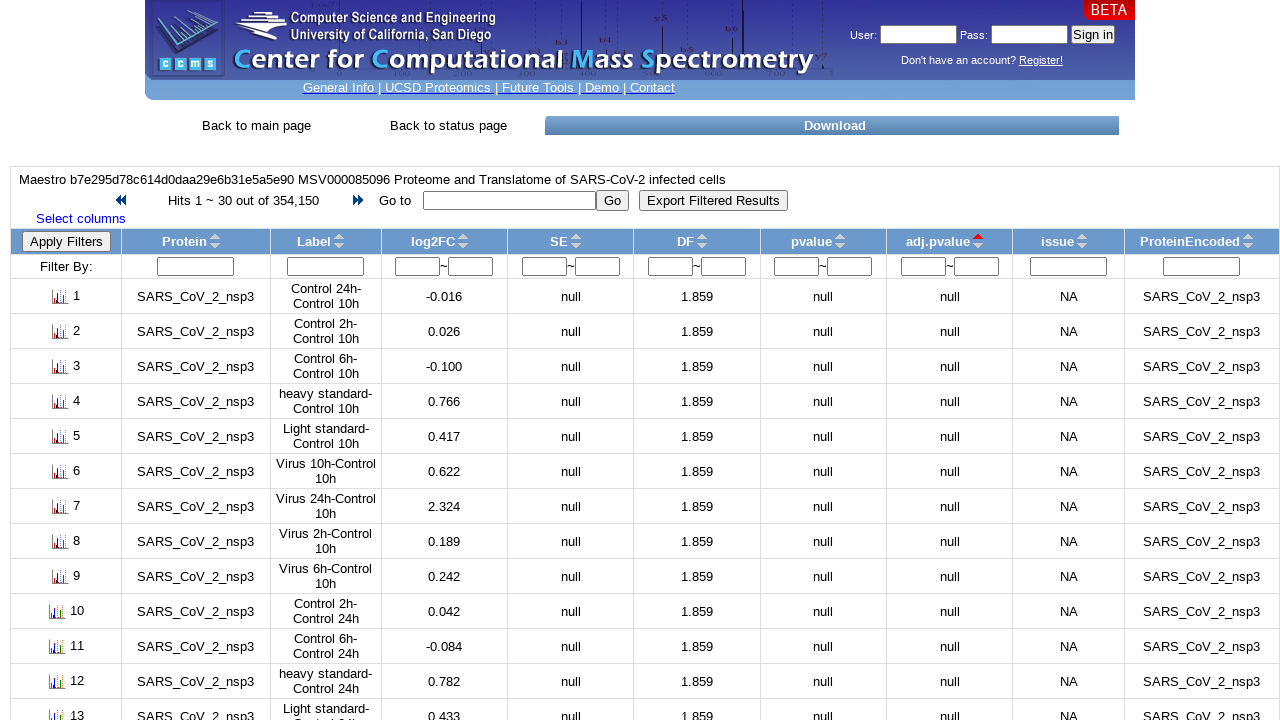

Waited 5 seconds for page to load
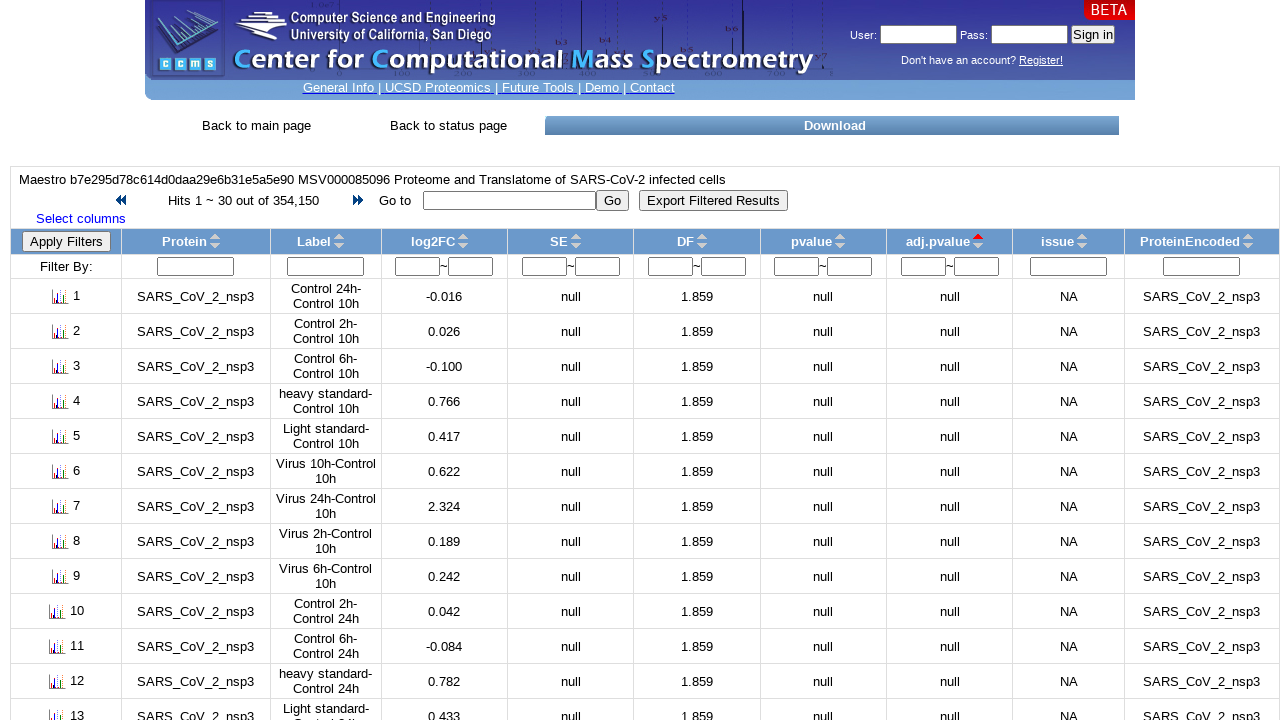

Verified sorted column element exists - elements were not auto-hidden when sorting was applied
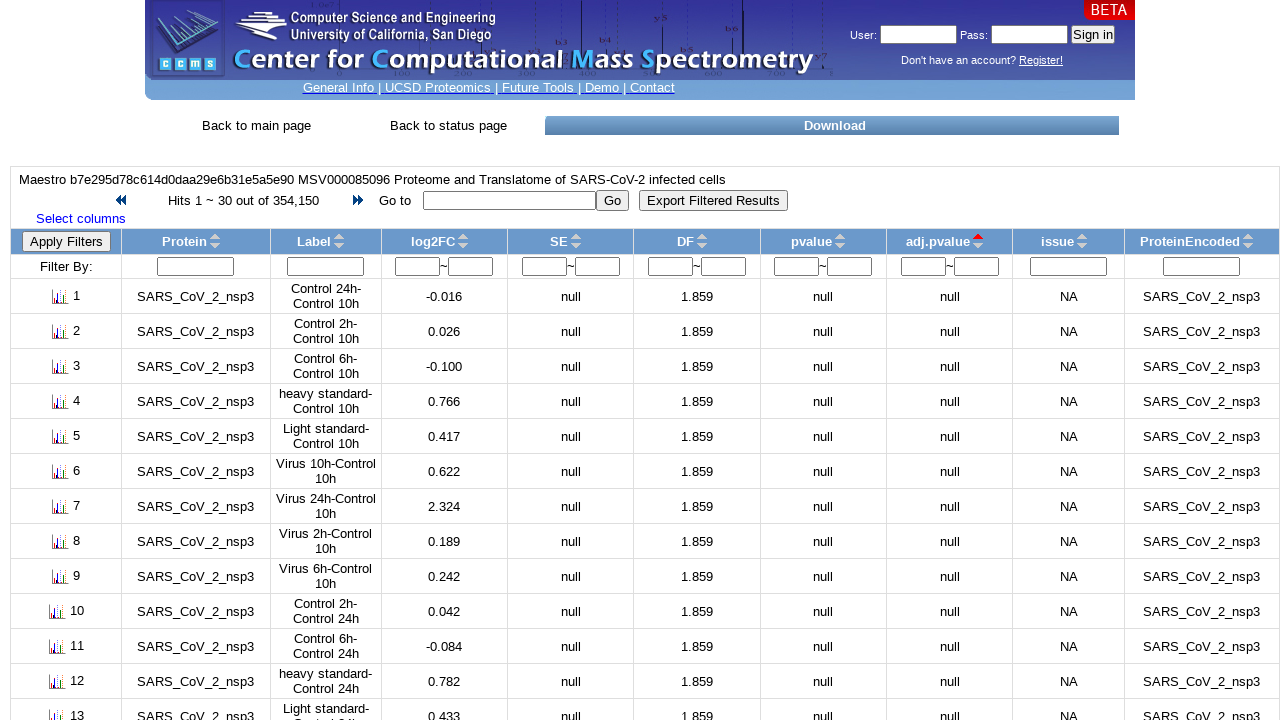

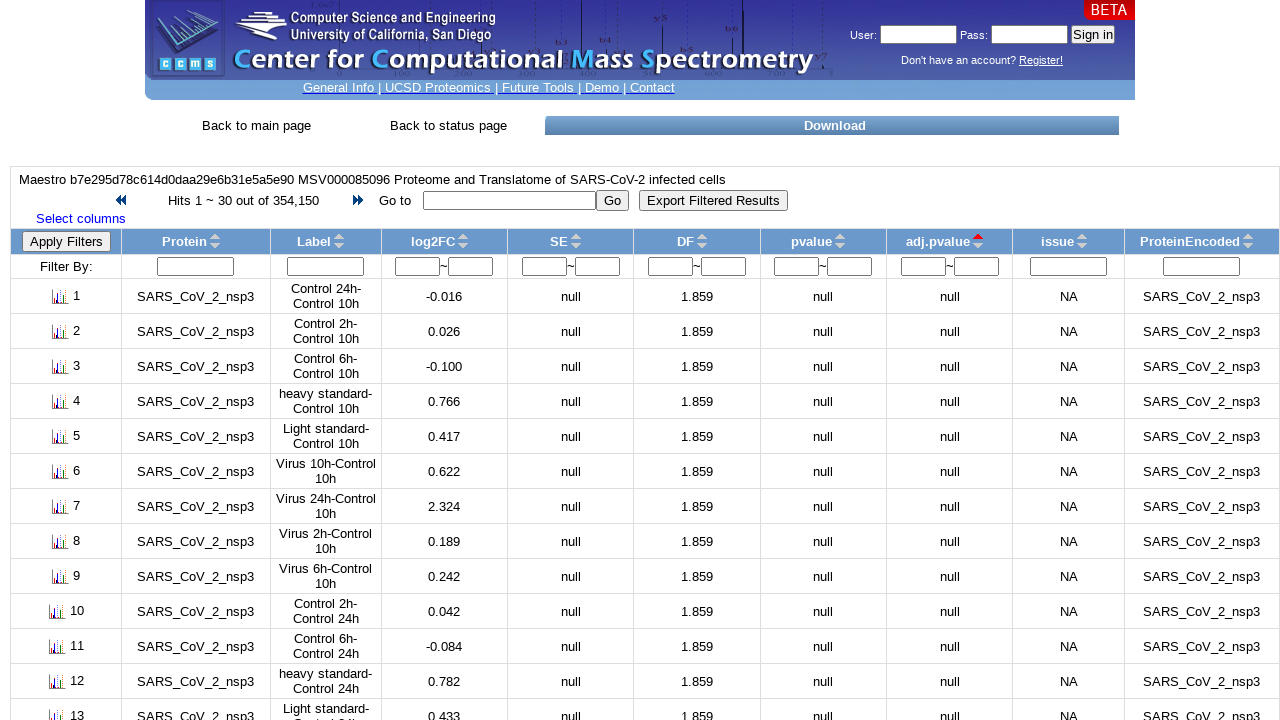